Navigates to Browse Languages and back to home page to verify the welcome heading is displayed.

Starting URL: http://www.99-bottles-of-beer.net/

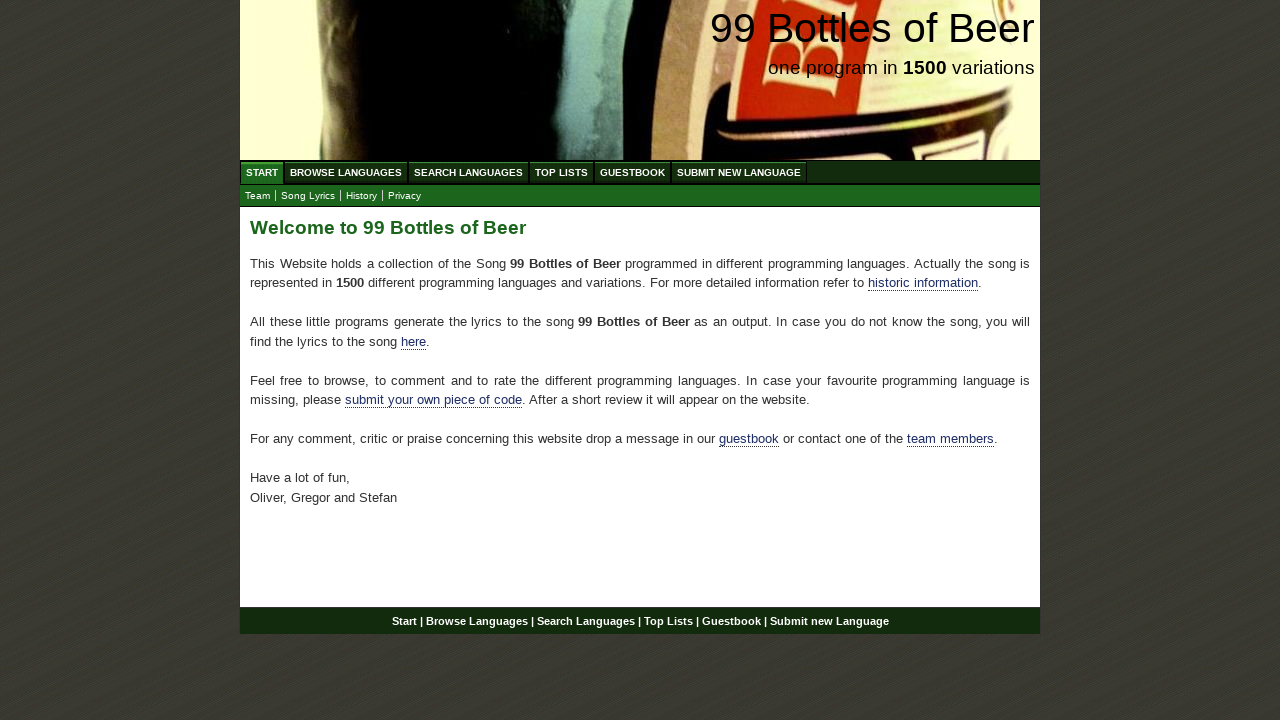

Clicked on Browse Languages link at (346, 172) on #menu li a[href='/abc.html']
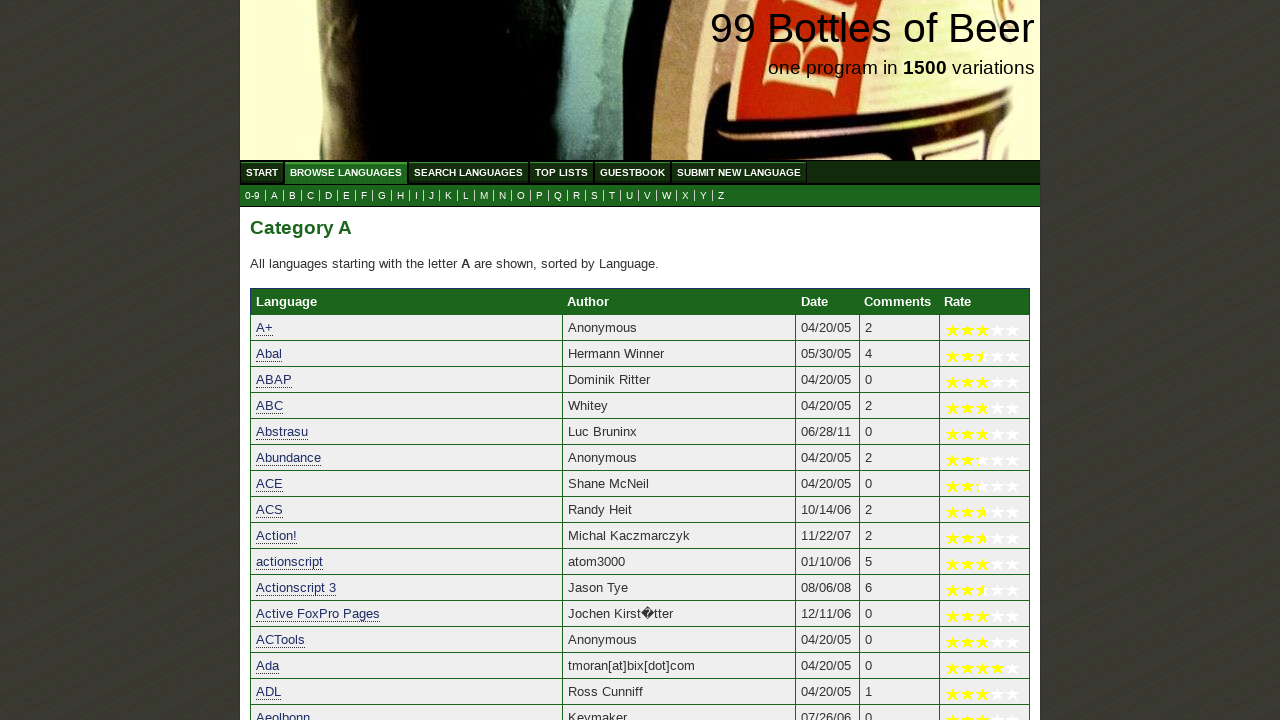

Clicked on Start/Home link to return to home page at (262, 172) on #menu li a[href='/']
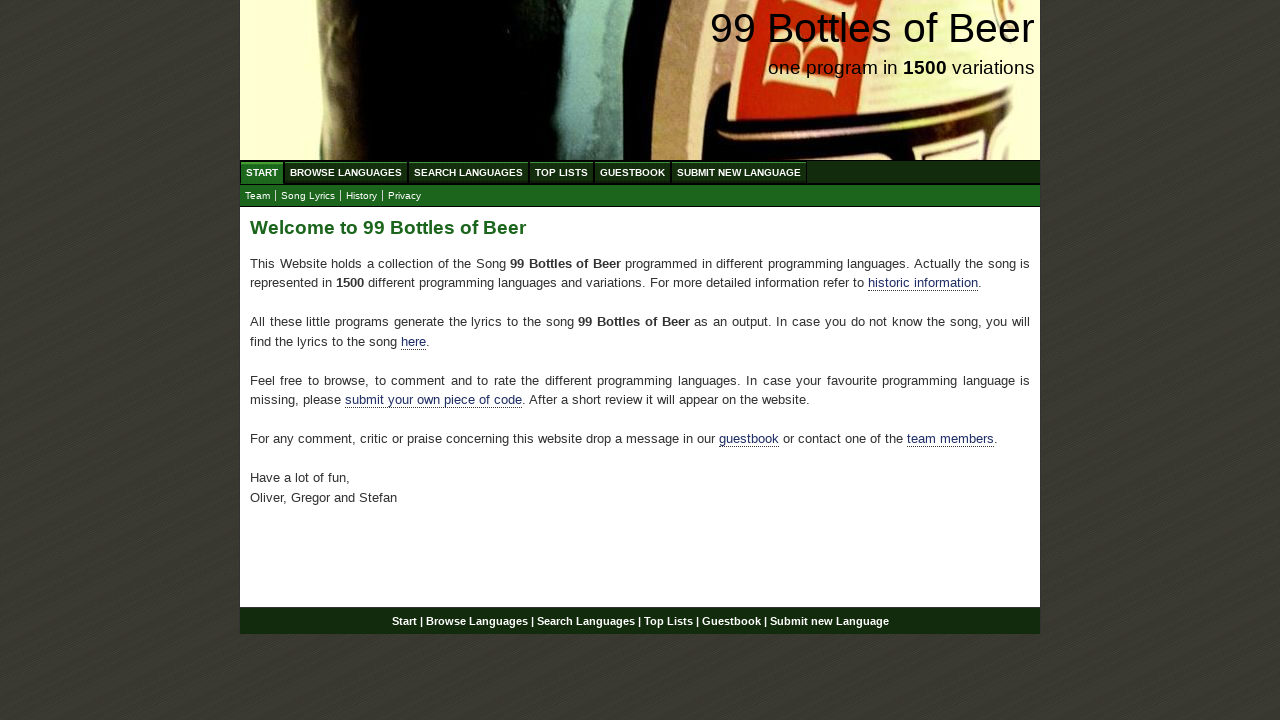

Verified welcome heading is displayed on home page
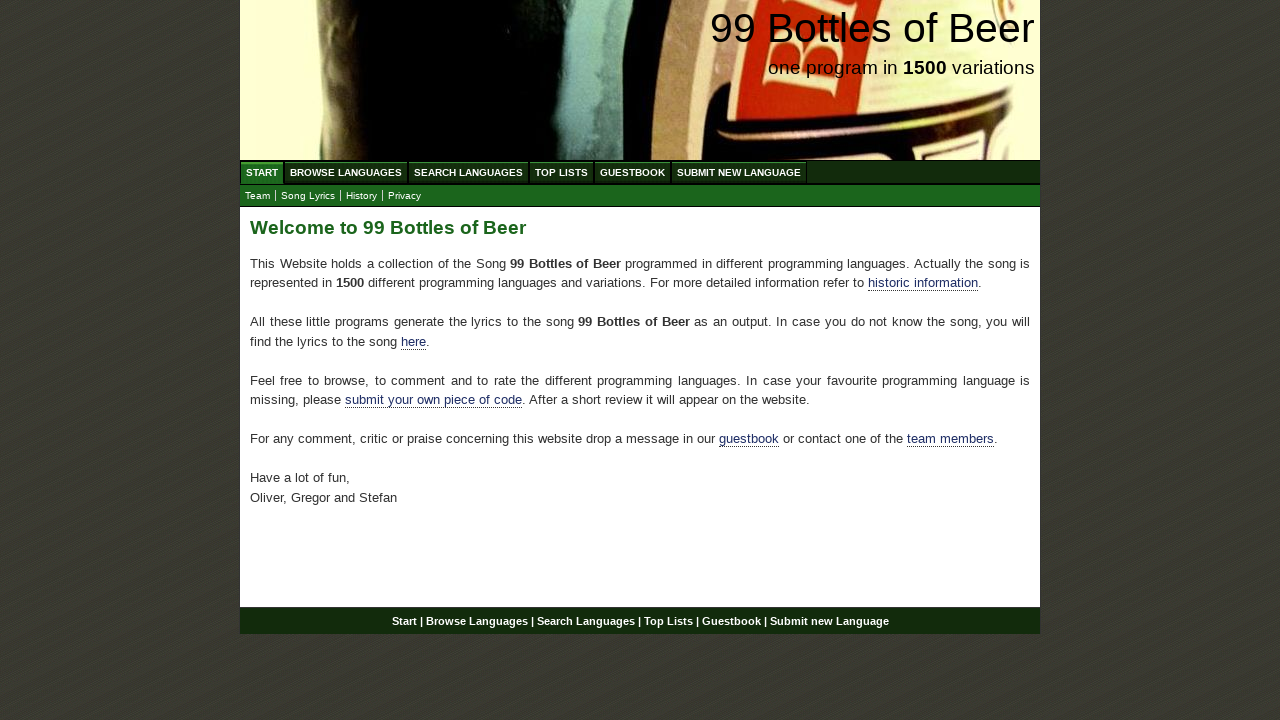

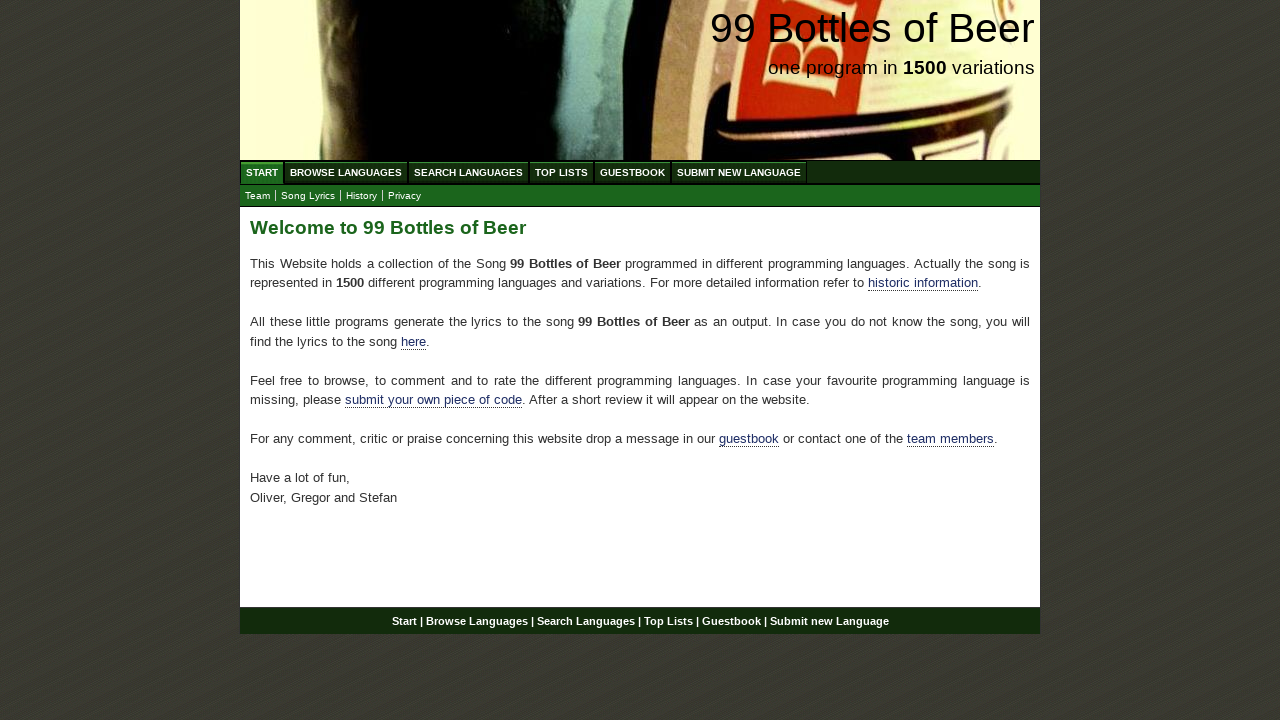